Navigates to a practice automation page and waits for the login menu button to be present on the page

Starting URL: https://www.tutorialspoint.com/selenium/practice/selenium_automation_practice.php

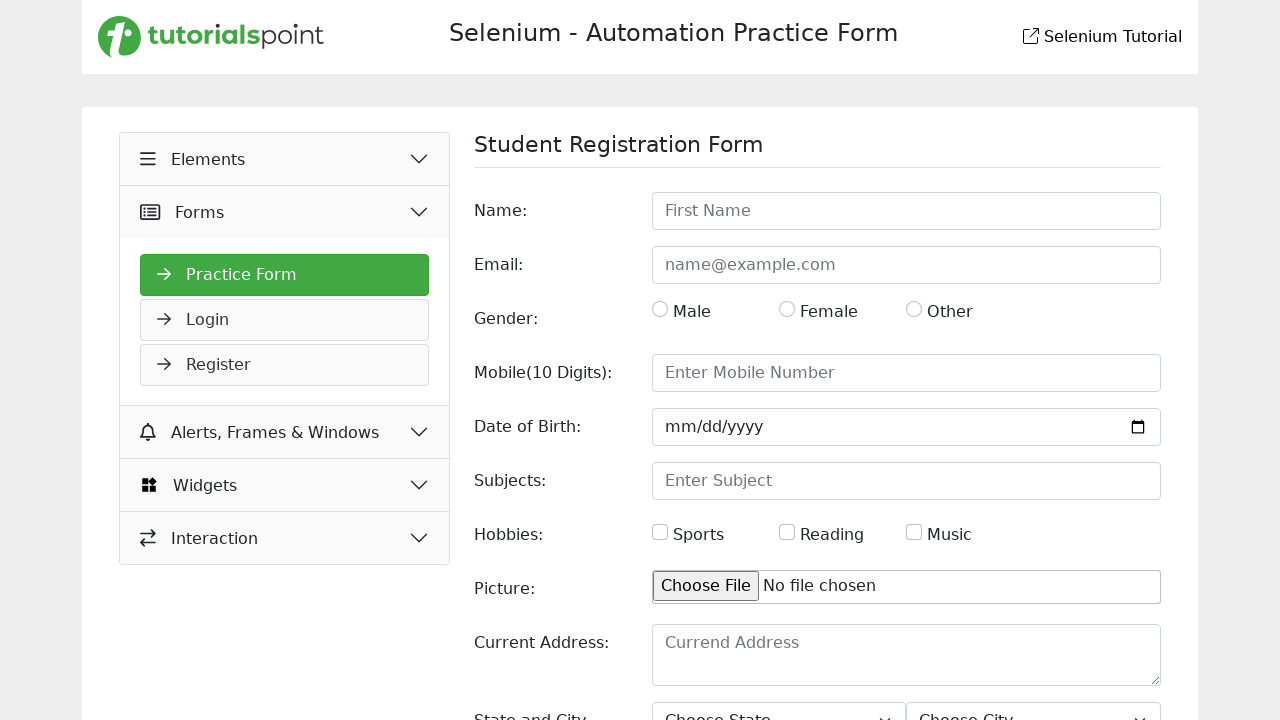

Navigated to the Selenium automation practice page
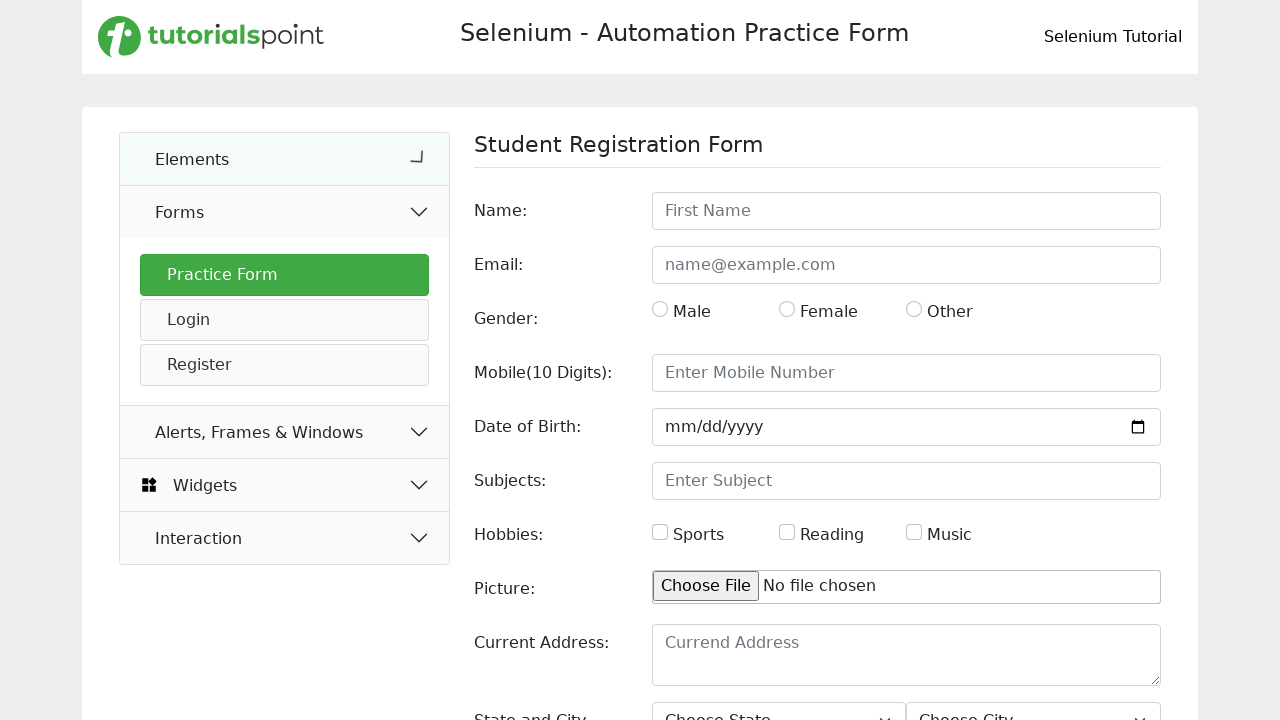

Login button is now present on the page
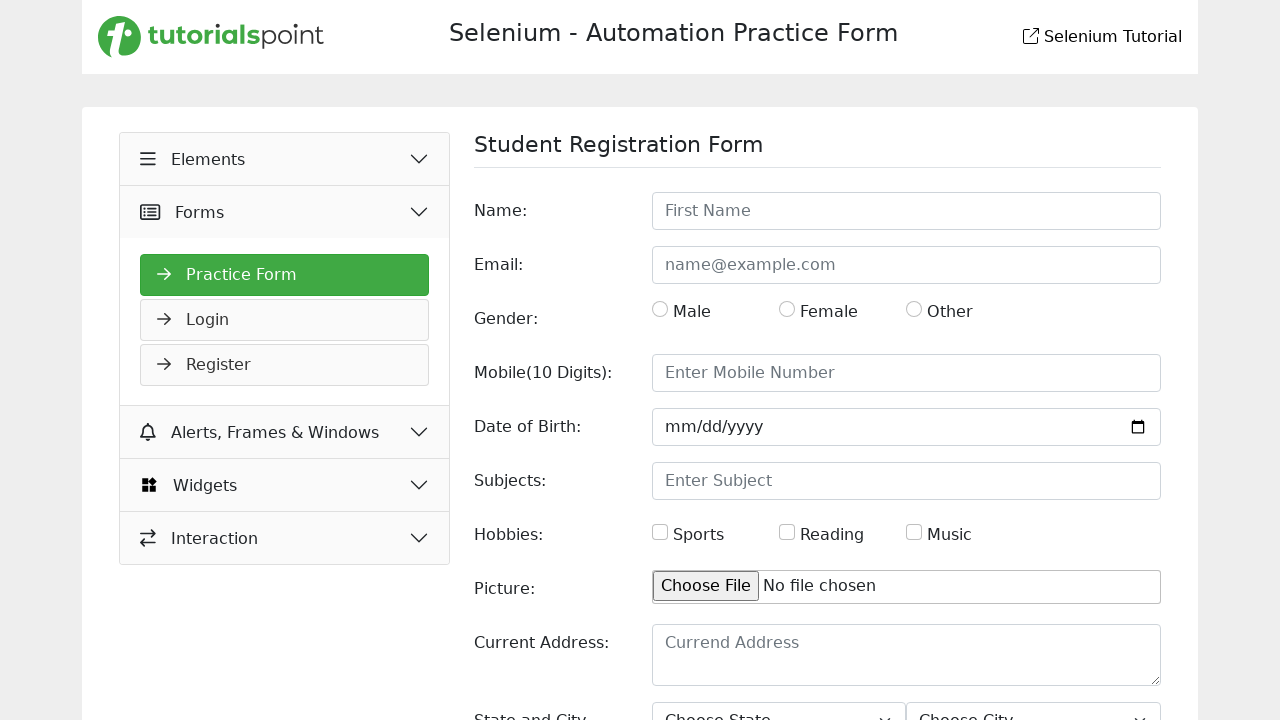

Located the login button element
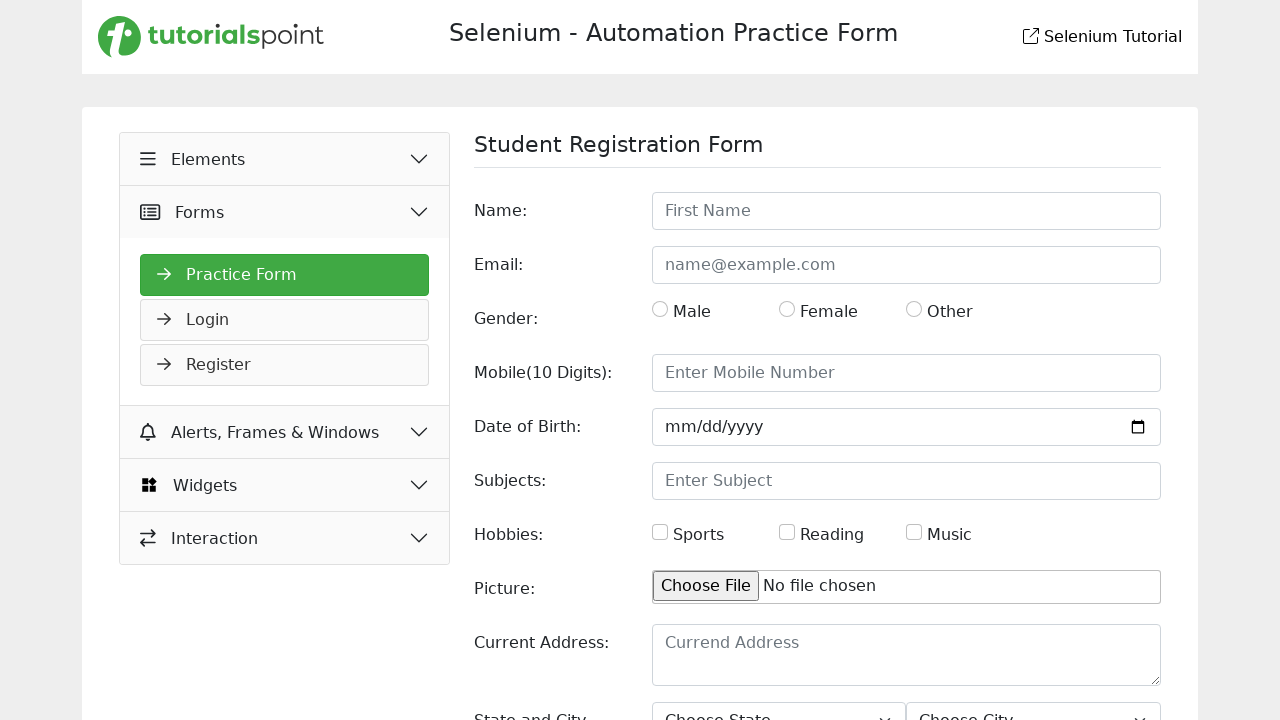

Retrieved login button text: ' Login'
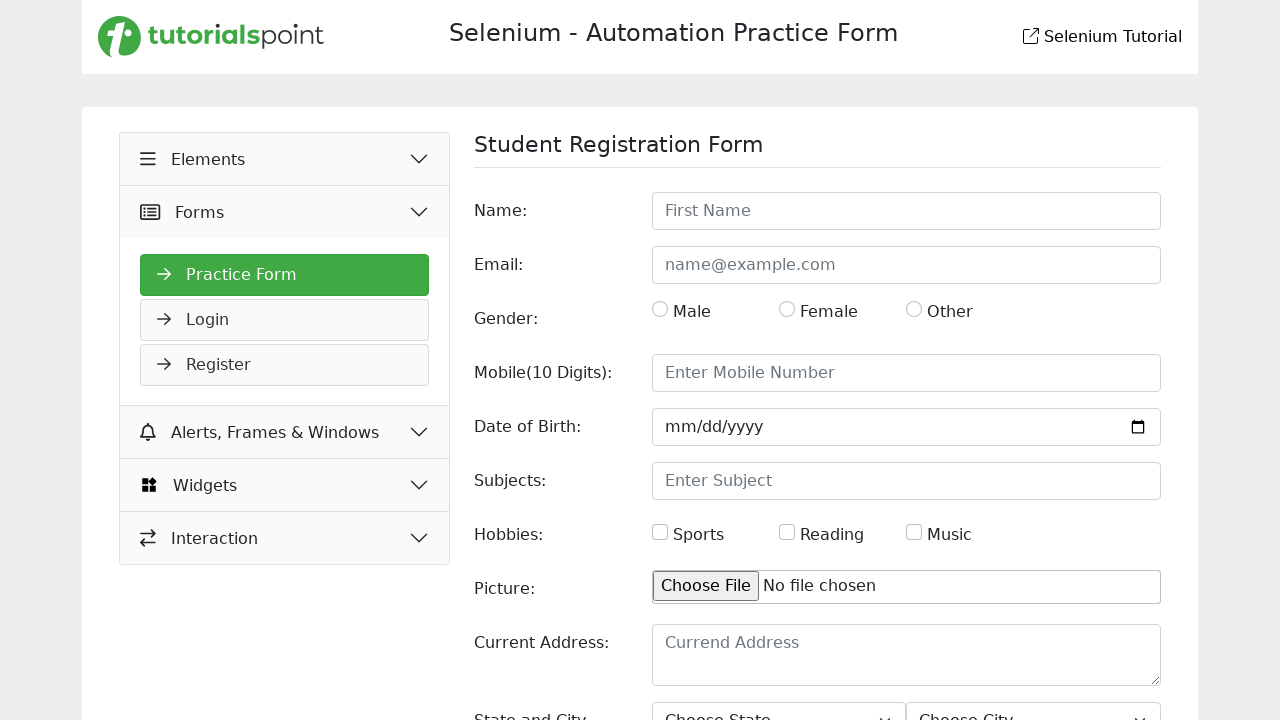

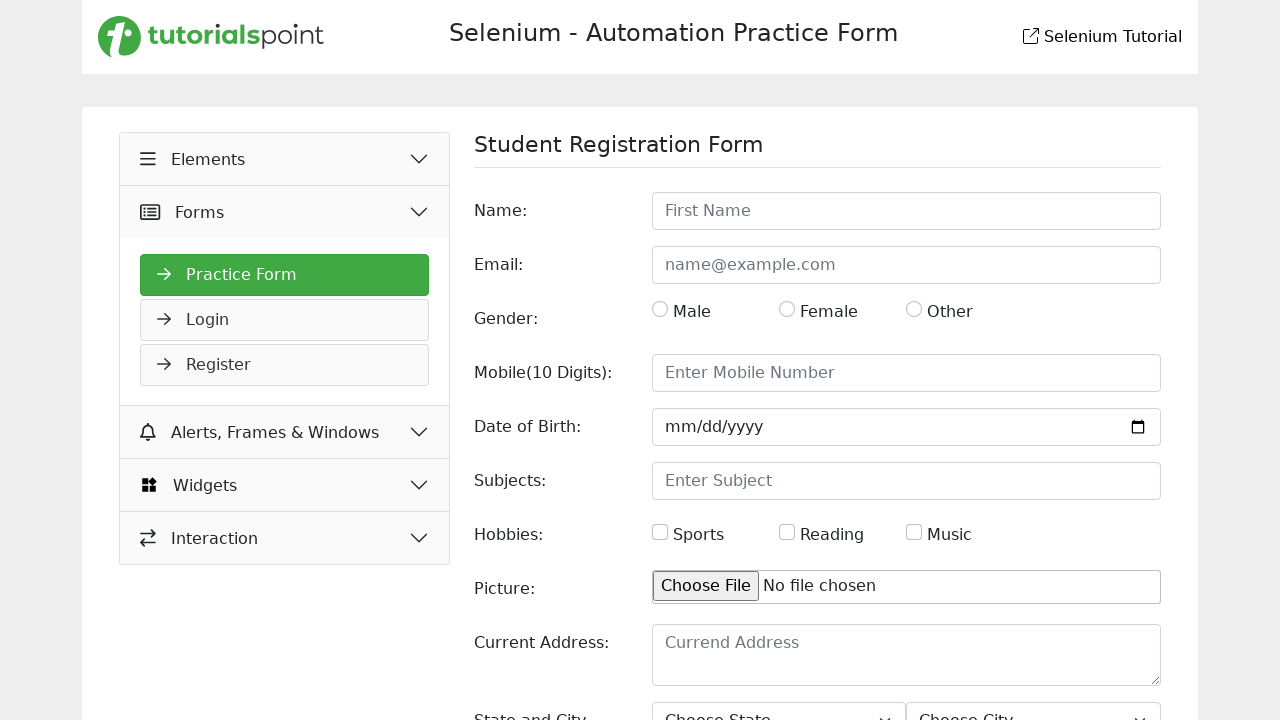